Tests dropdown functionality on a practice page by selecting a value from a static dropdown and typing in an autocomplete field to select a dynamic option

Starting URL: http://codenboxautomationlab.com/practice/

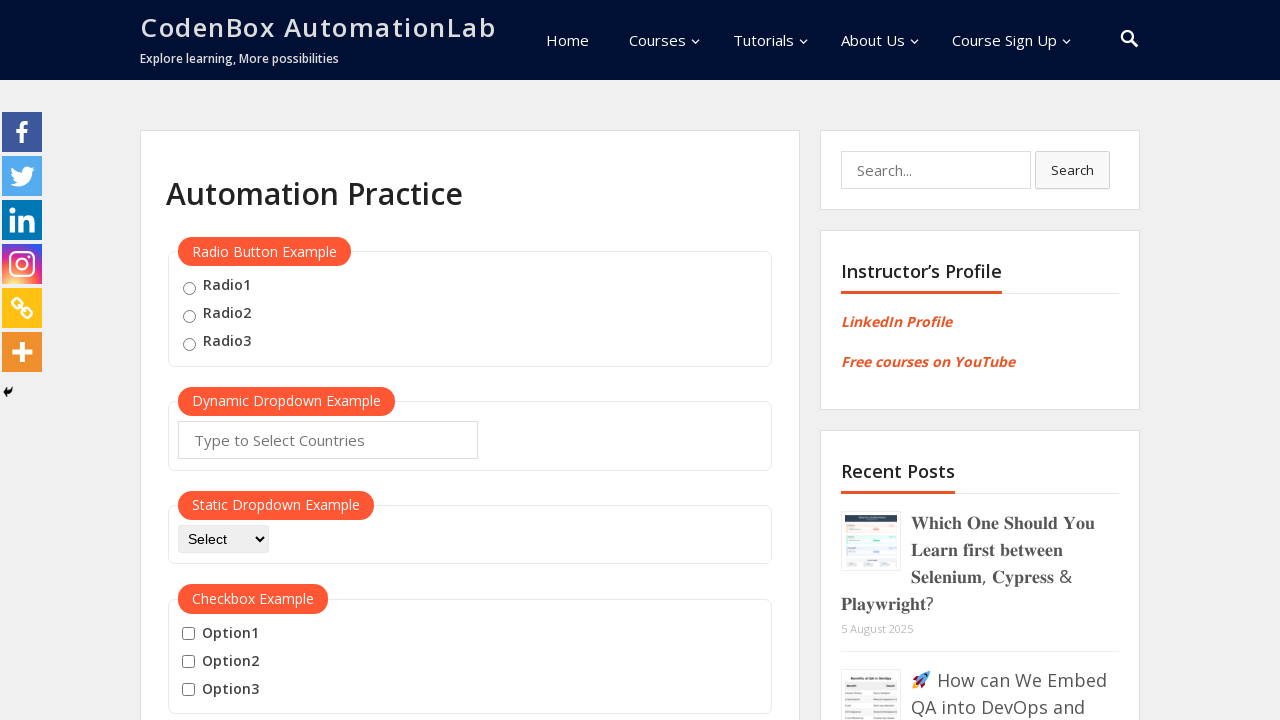

Selected 'option1' from static dropdown on #dropdown-class-example
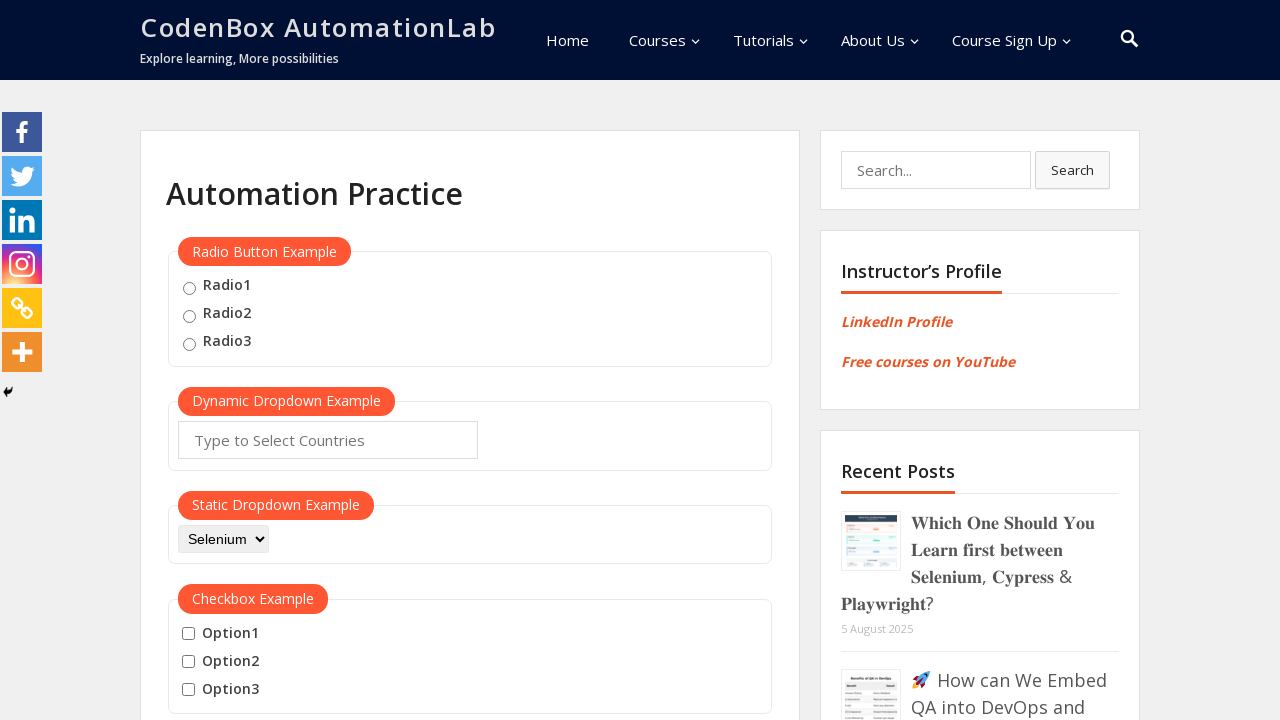

Verified that 'option1' was selected in dropdown
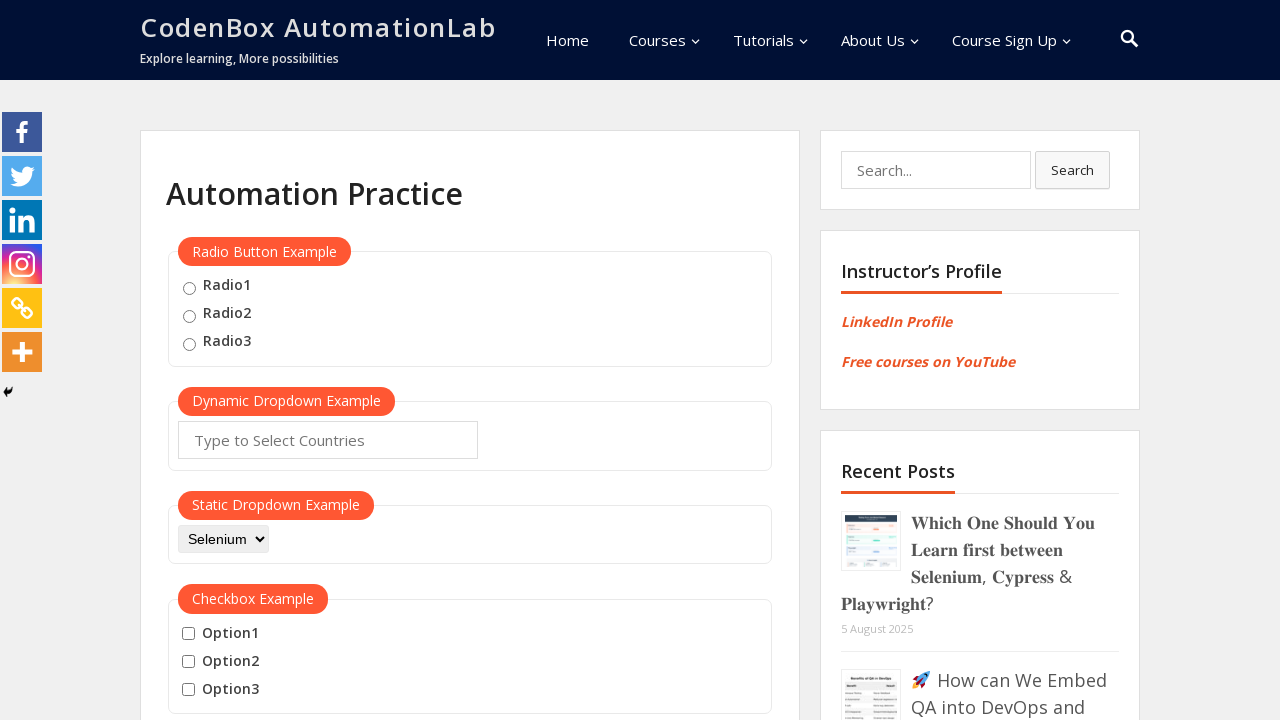

Typed 'can' into autocomplete field to trigger suggestions on #autocomplete
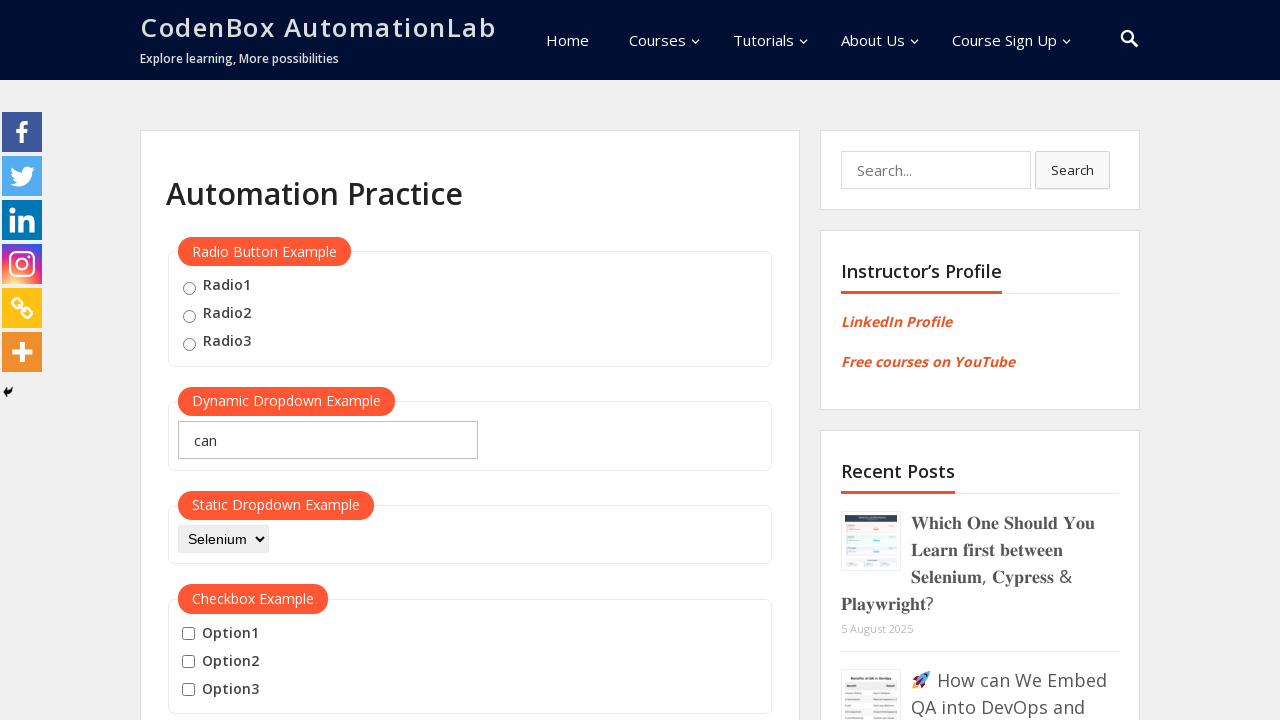

Autocomplete suggestions appeared
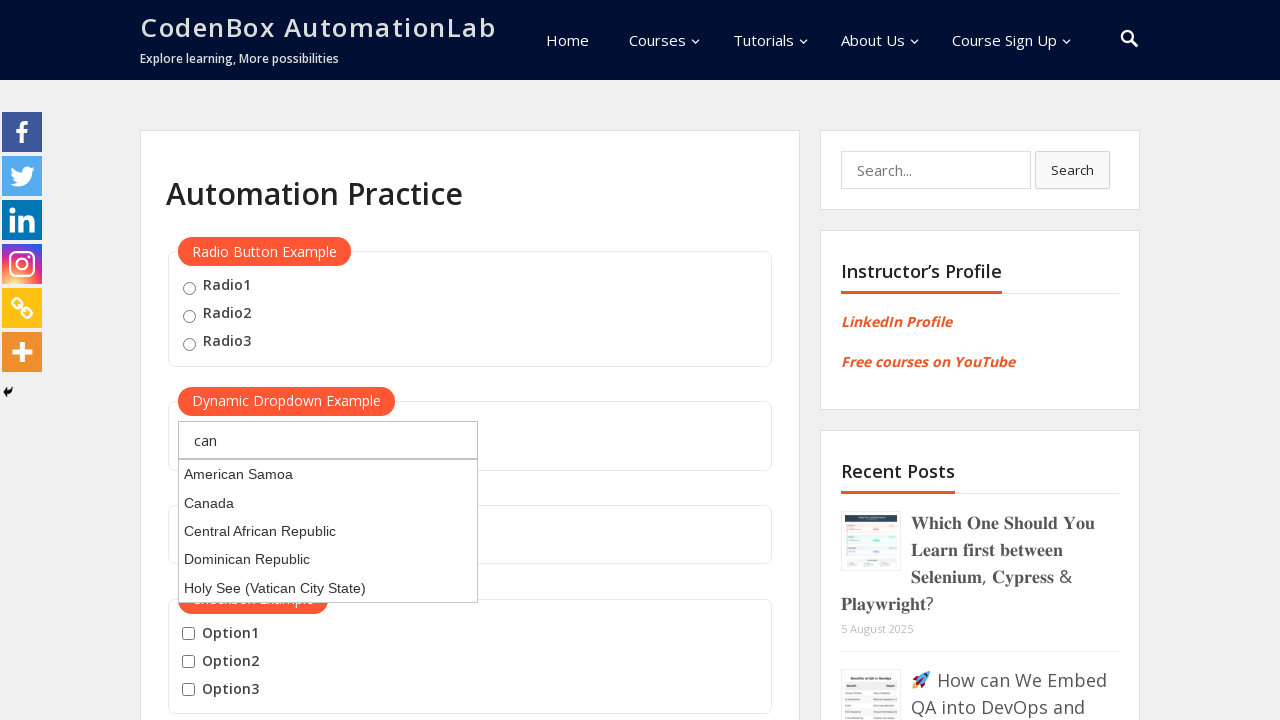

Selected 'Canada' from autocomplete suggestions at (328, 503) on .ui-menu-item div >> internal:has-text="Canada"i
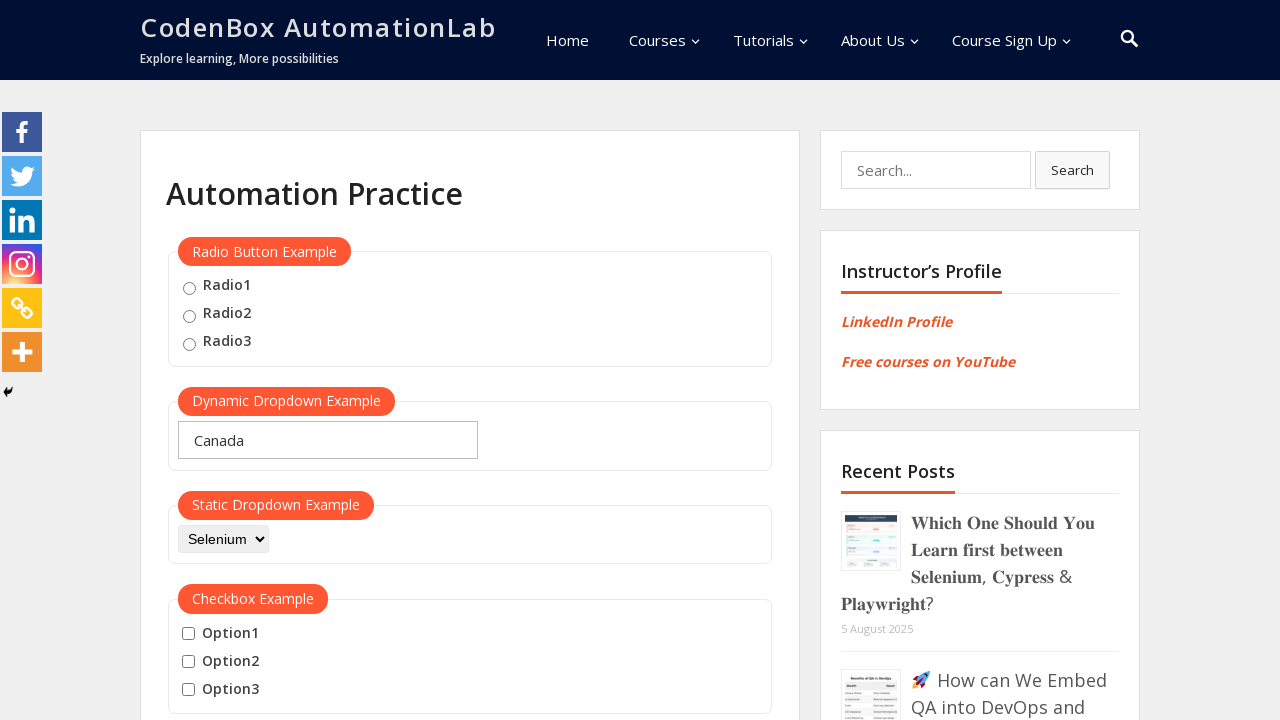

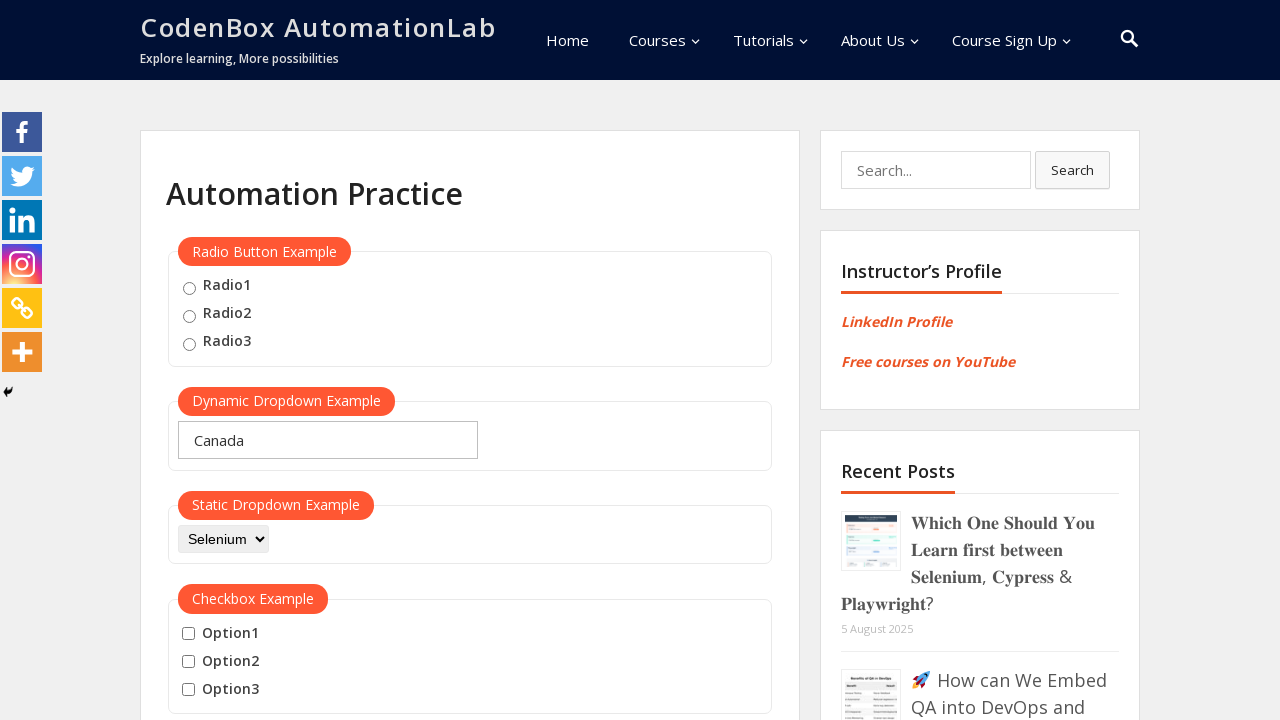